Tests marking individual todo items as complete by checking their checkboxes

Starting URL: https://demo.playwright.dev/todomvc

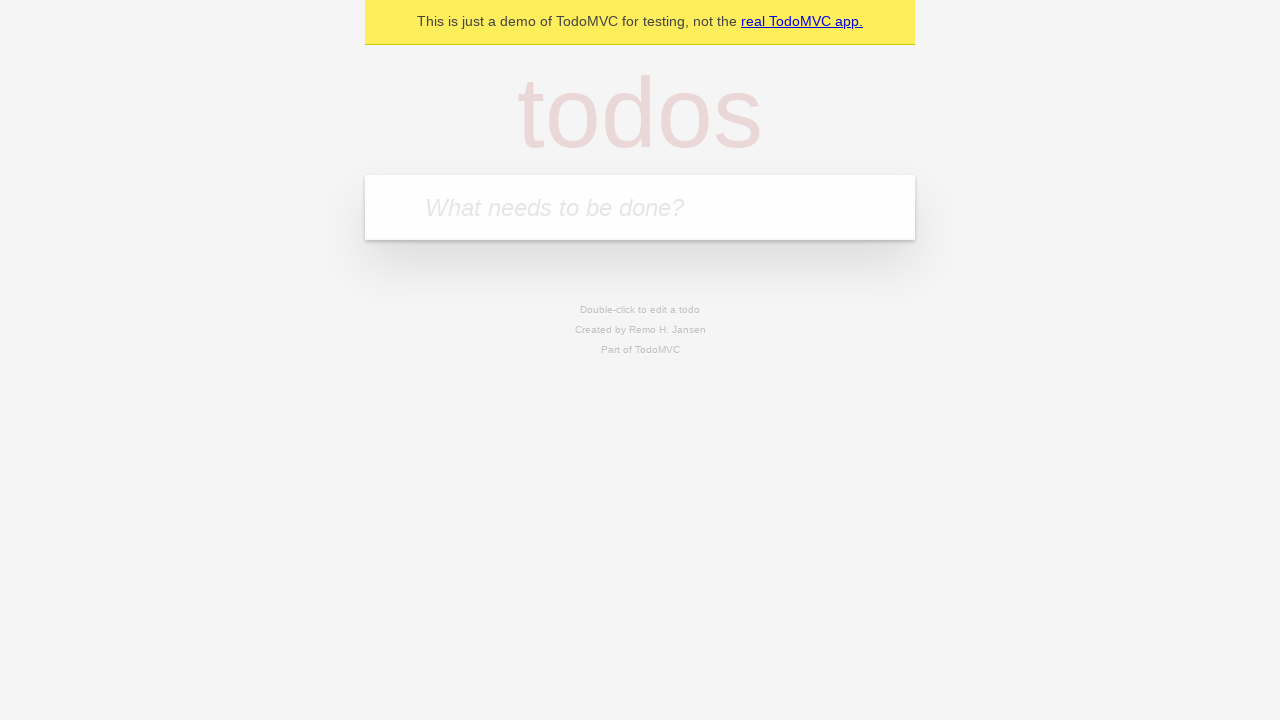

Filled todo input with 'buy some cheese' on internal:attr=[placeholder="What needs to be done?"i]
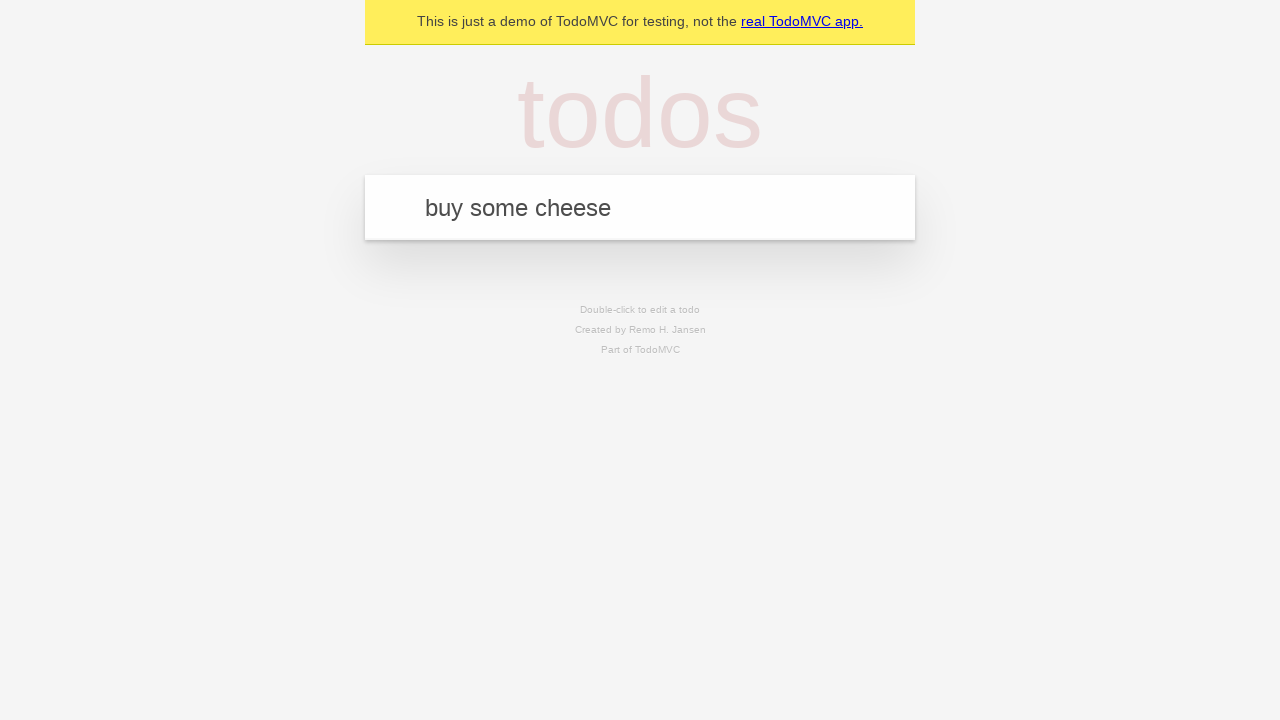

Pressed Enter to add first todo item on internal:attr=[placeholder="What needs to be done?"i]
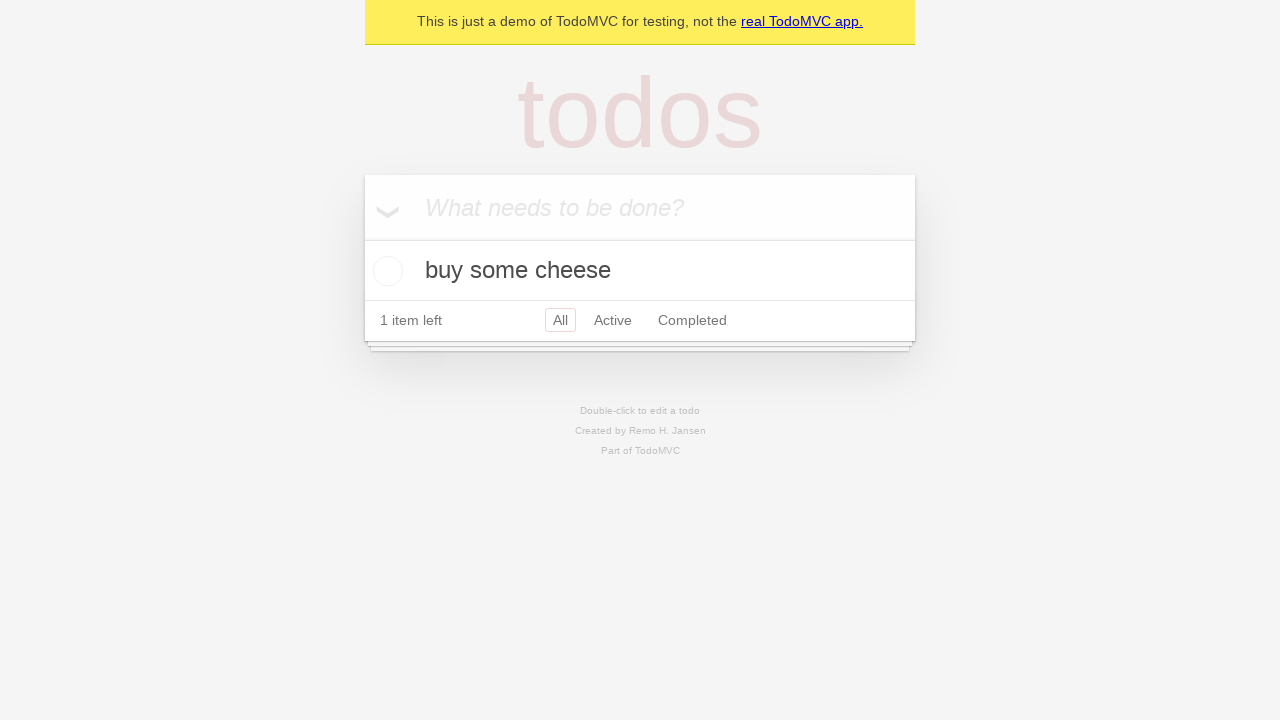

Filled todo input with 'feed the cat' on internal:attr=[placeholder="What needs to be done?"i]
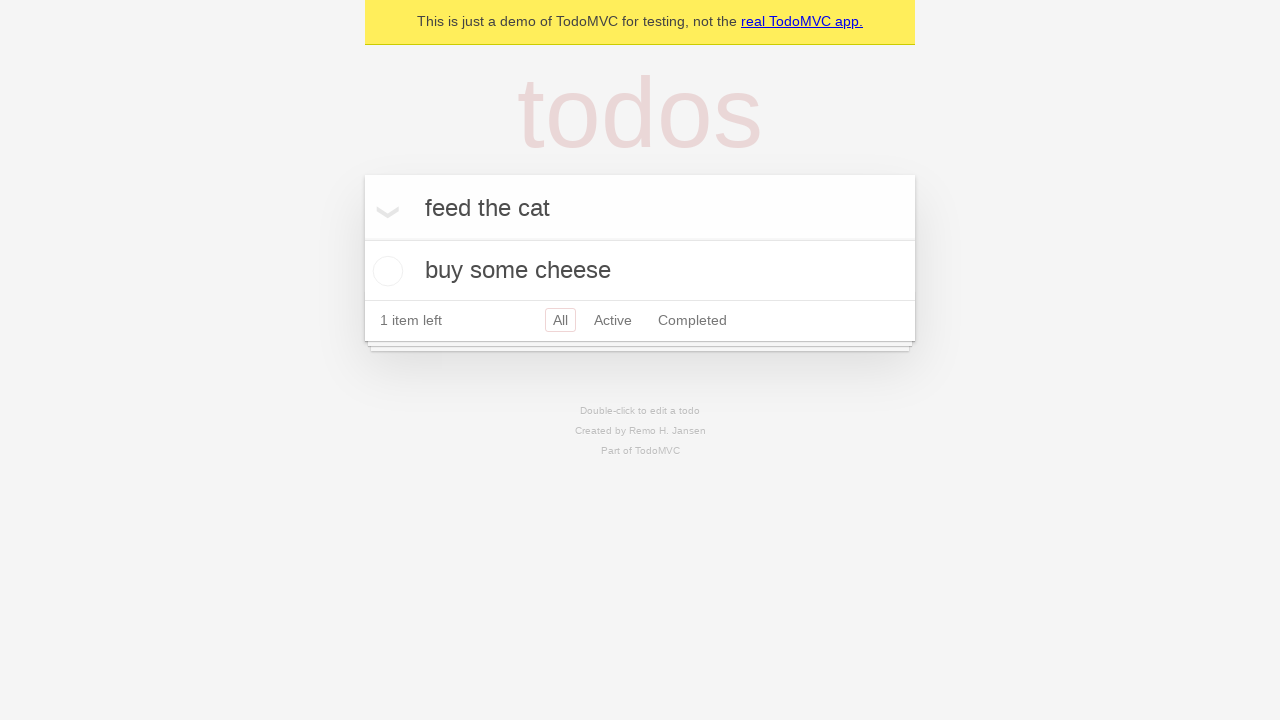

Pressed Enter to add second todo item on internal:attr=[placeholder="What needs to be done?"i]
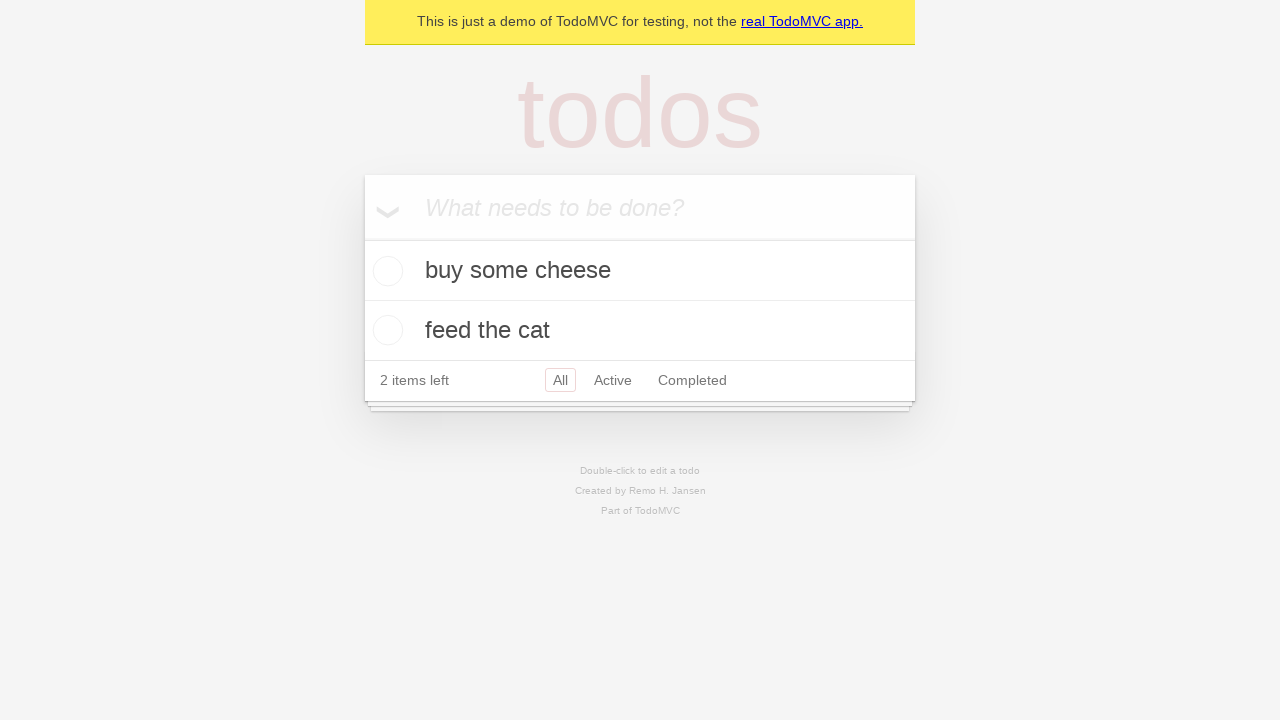

Checked checkbox for first todo item 'buy some cheese' at (385, 271) on [data-testid='todo-item'] >> nth=0 >> internal:role=checkbox
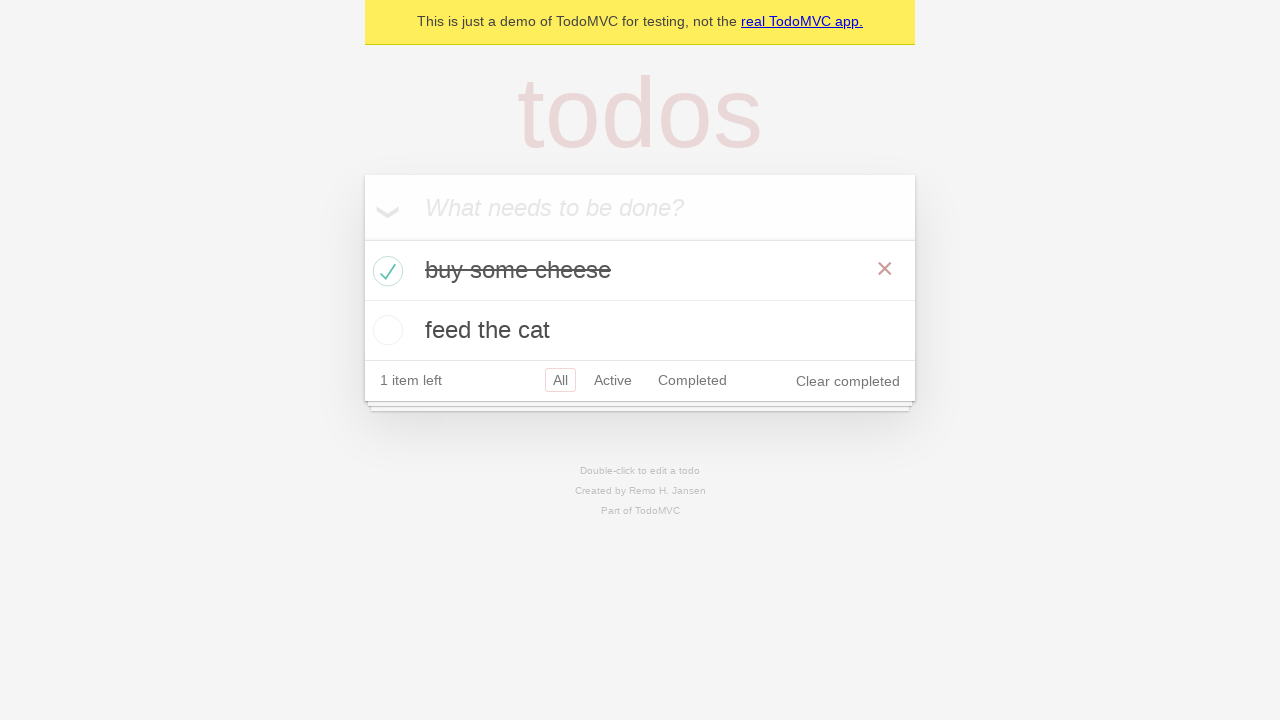

Checked checkbox for second todo item 'feed the cat' at (385, 330) on [data-testid='todo-item'] >> nth=1 >> internal:role=checkbox
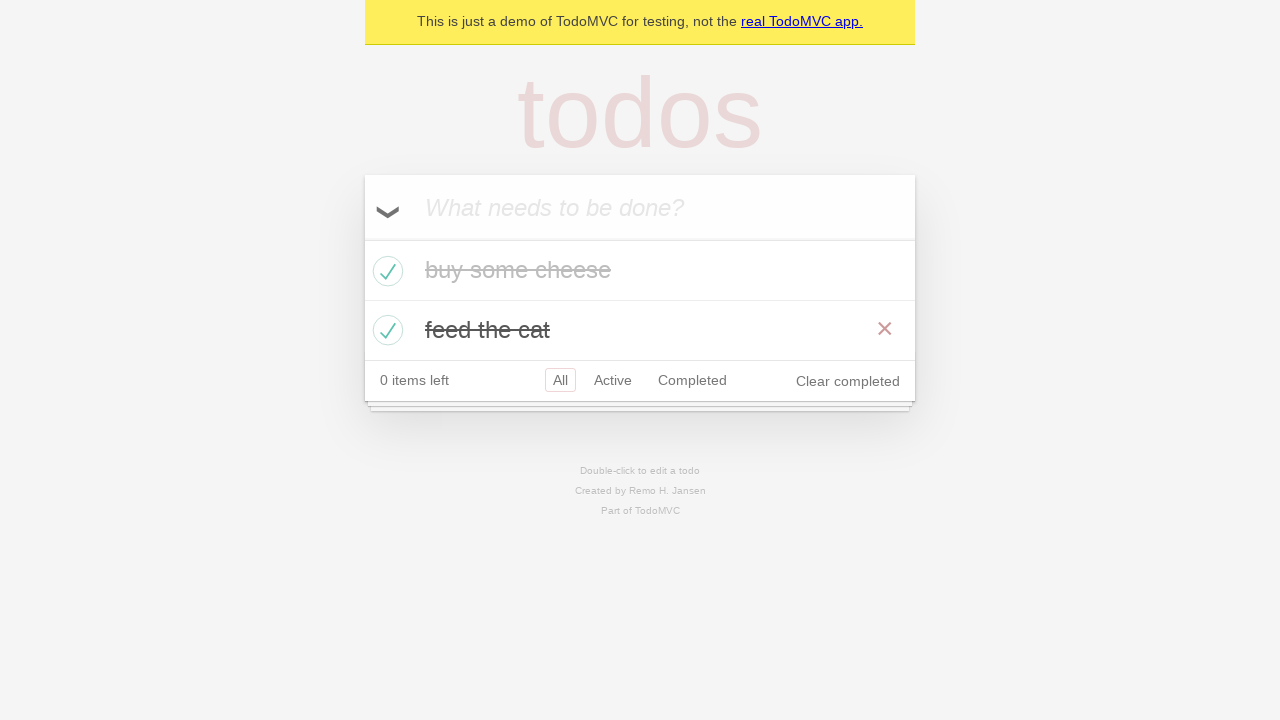

Waited for both todo items to be marked as completed
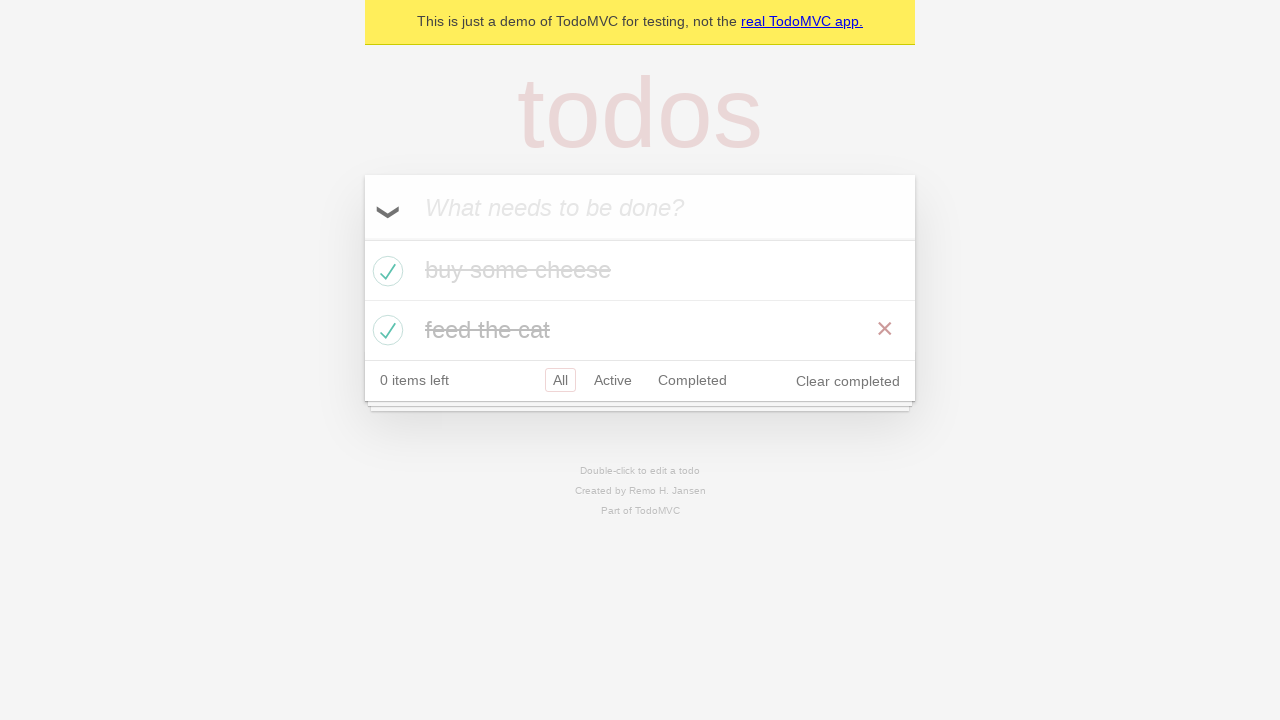

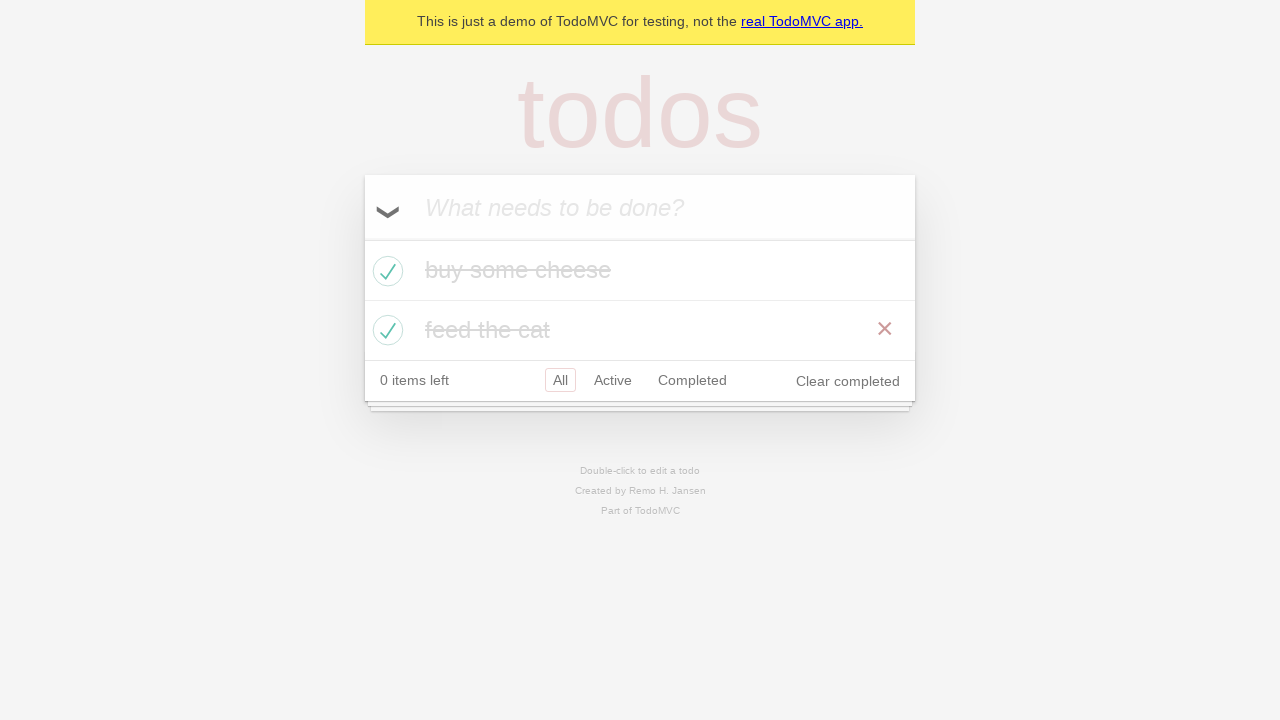